Opens Gmail homepage to verify the page loads successfully

Starting URL: https://www.gmail.com

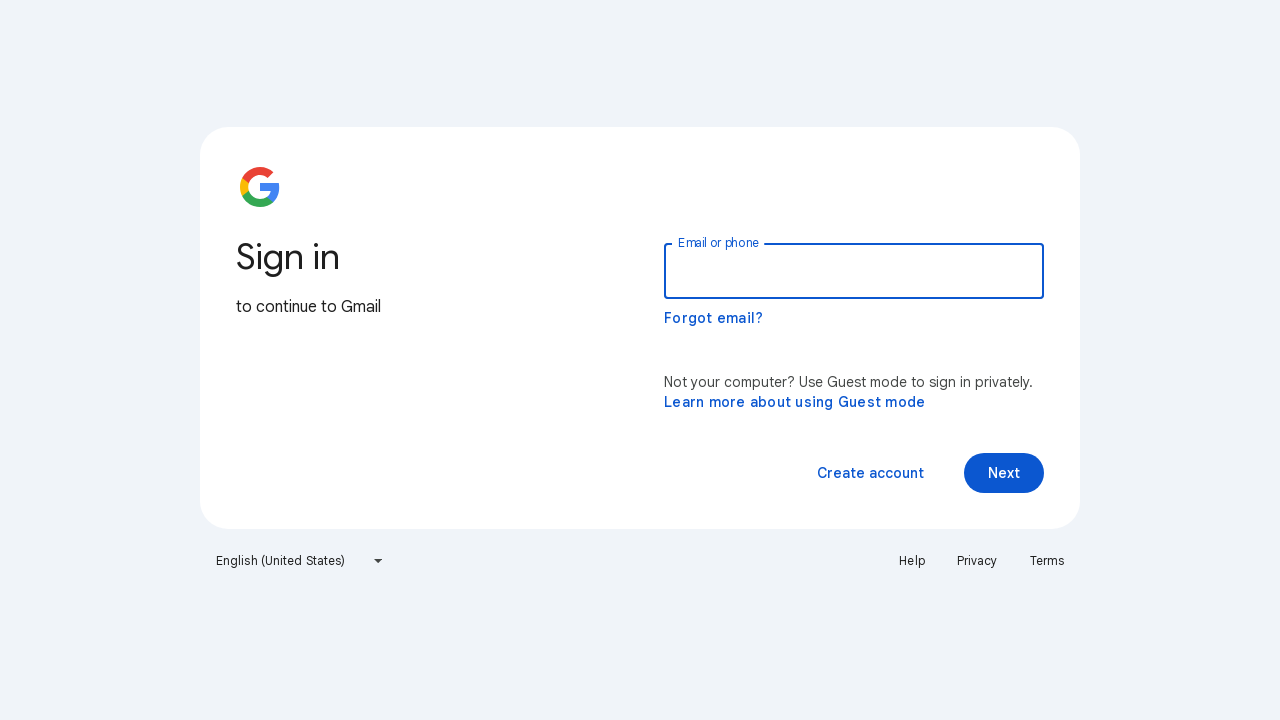

Navigated to Gmail homepage
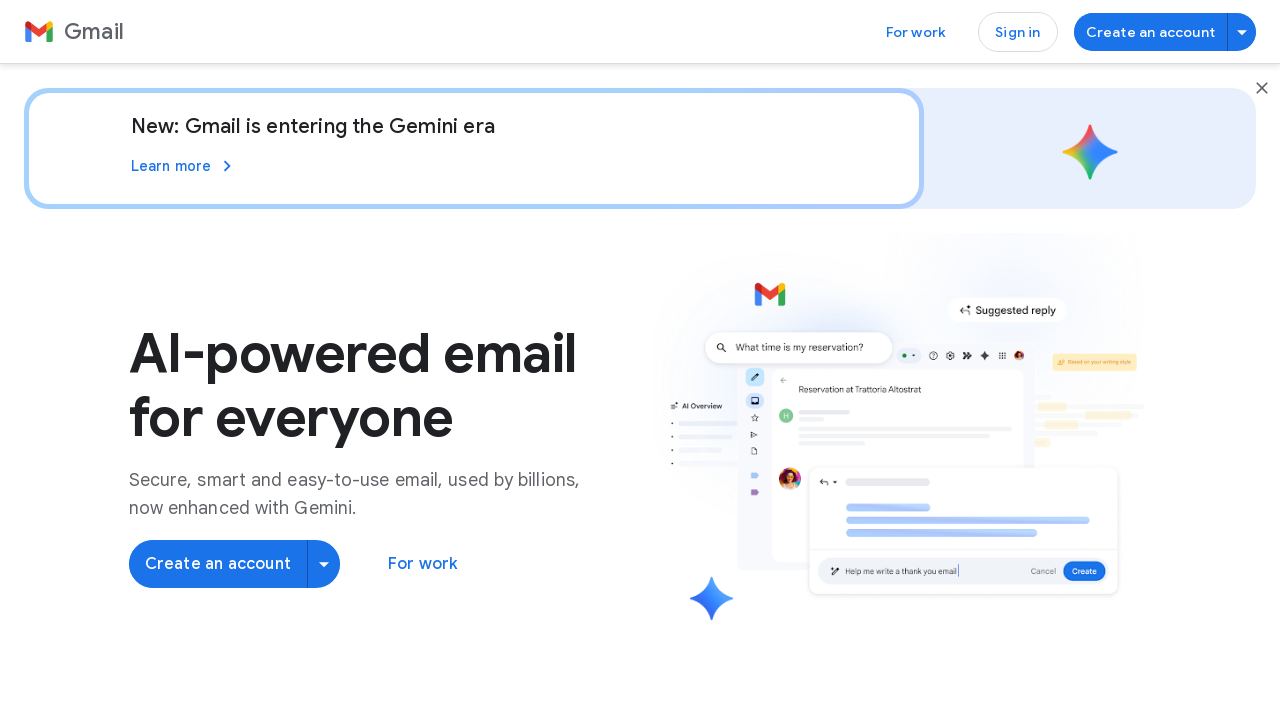

Gmail homepage loaded successfully
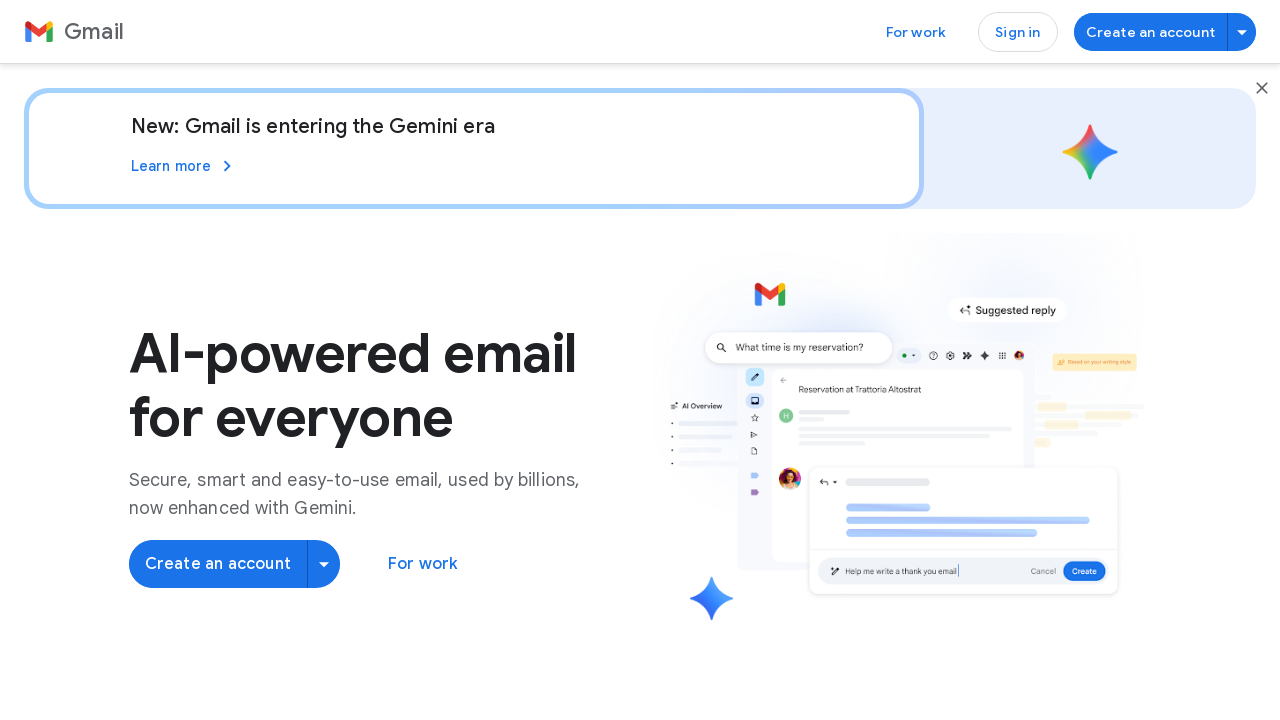

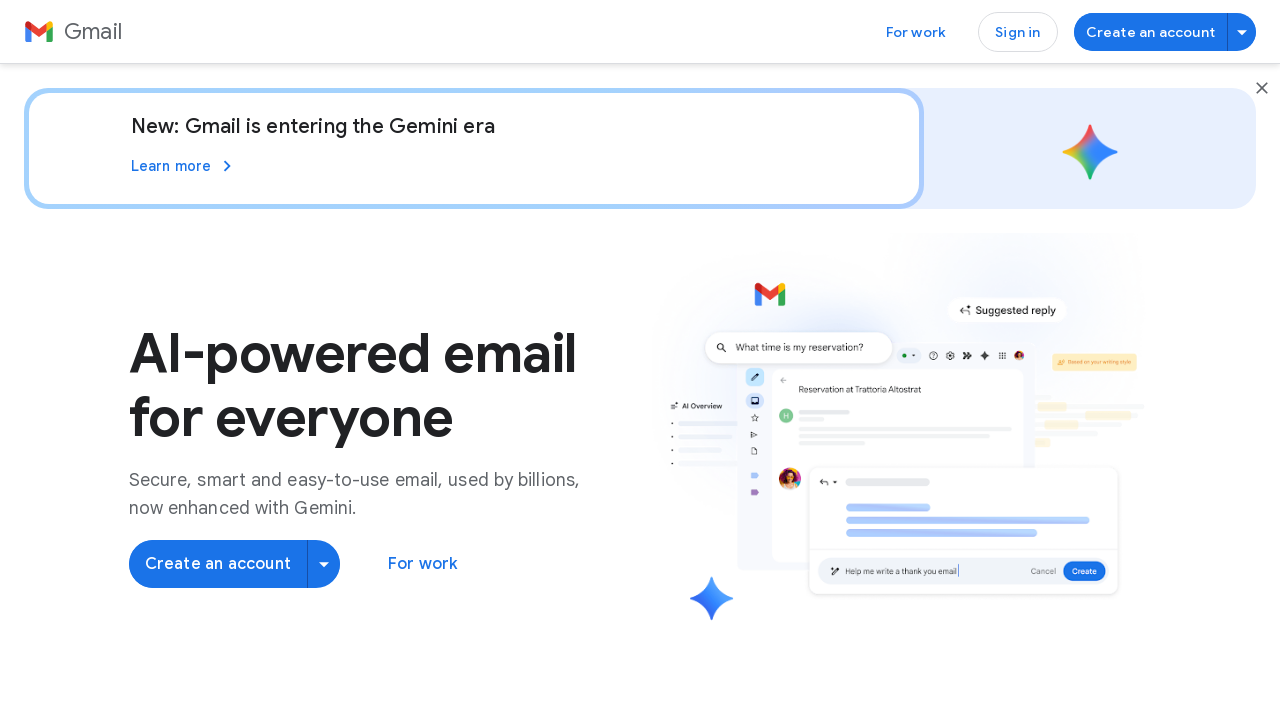